Tests the Click Me button functionality on DemoQA by navigating to the Buttons page, clicking the Click Me button, and verifying that the dynamic click message appears.

Starting URL: https://demoqa.com/elements

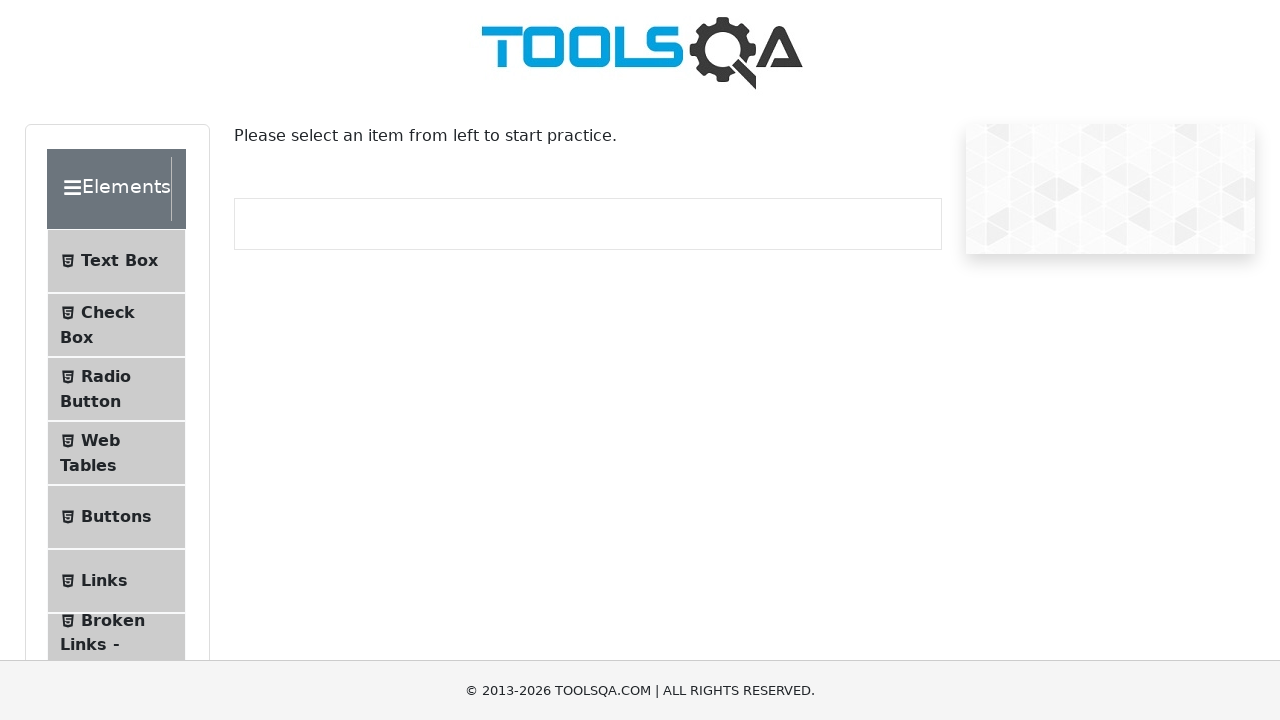

Clicked Buttons menu item to navigate to Buttons page at (116, 517) on li:has-text('Buttons')
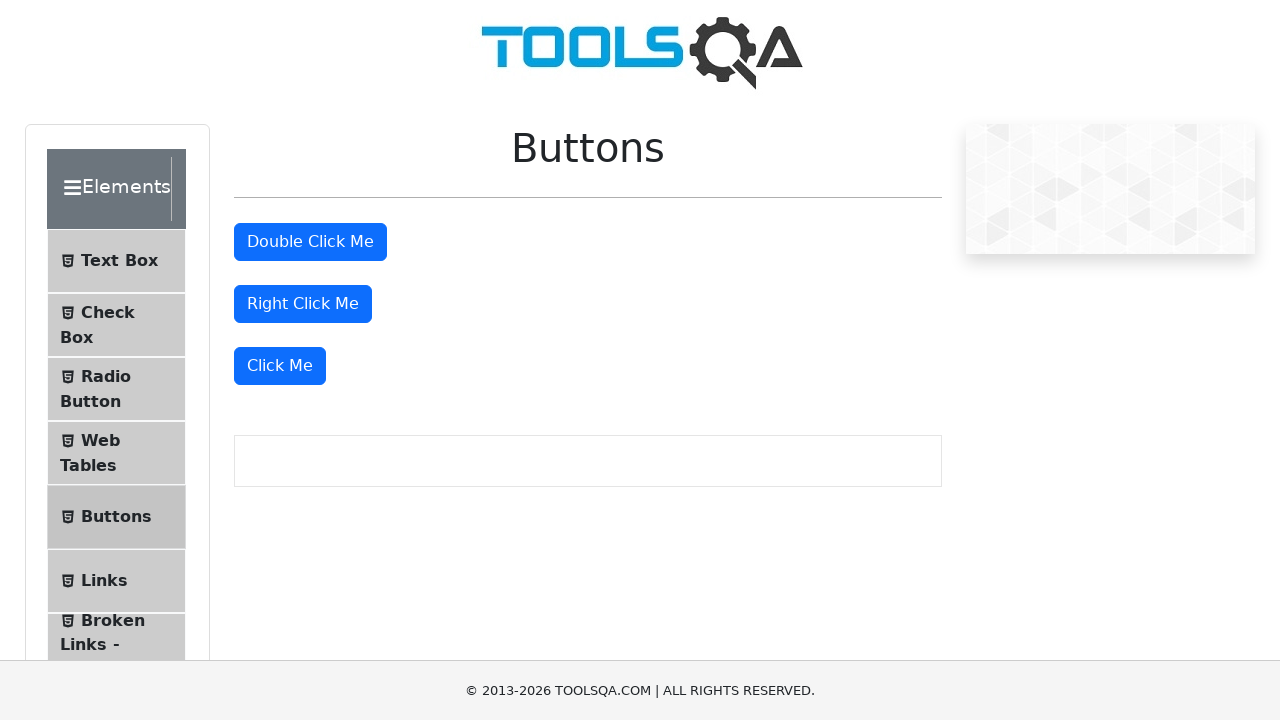

Buttons page loaded successfully
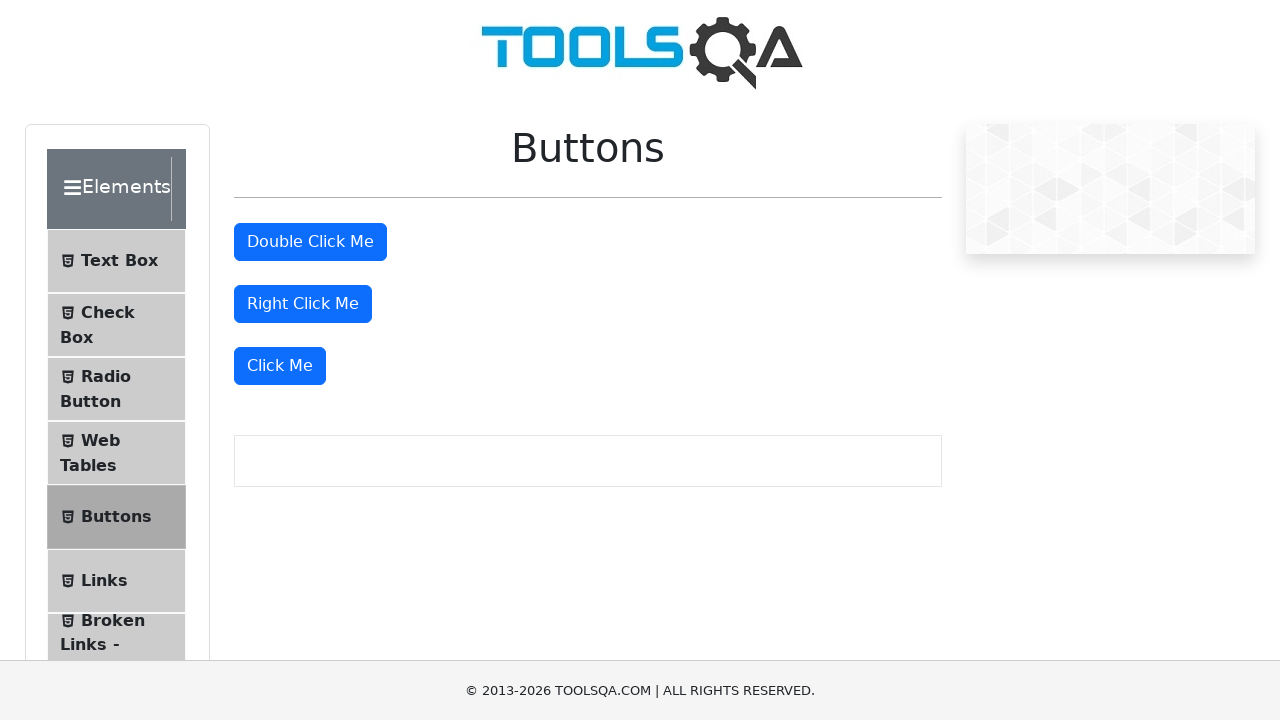

Clicked the 'Click Me' button at (280, 366) on internal:role=button[name="Click Me"s]
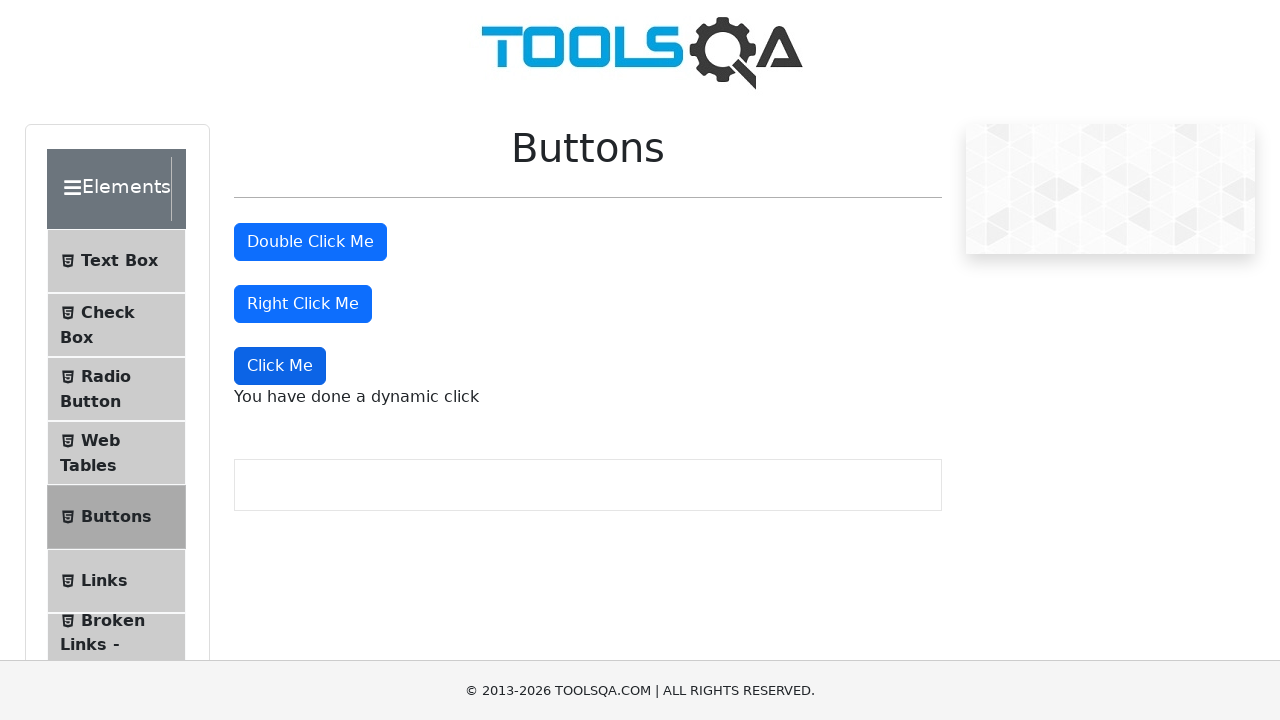

Dynamic click message appeared verifying button functionality
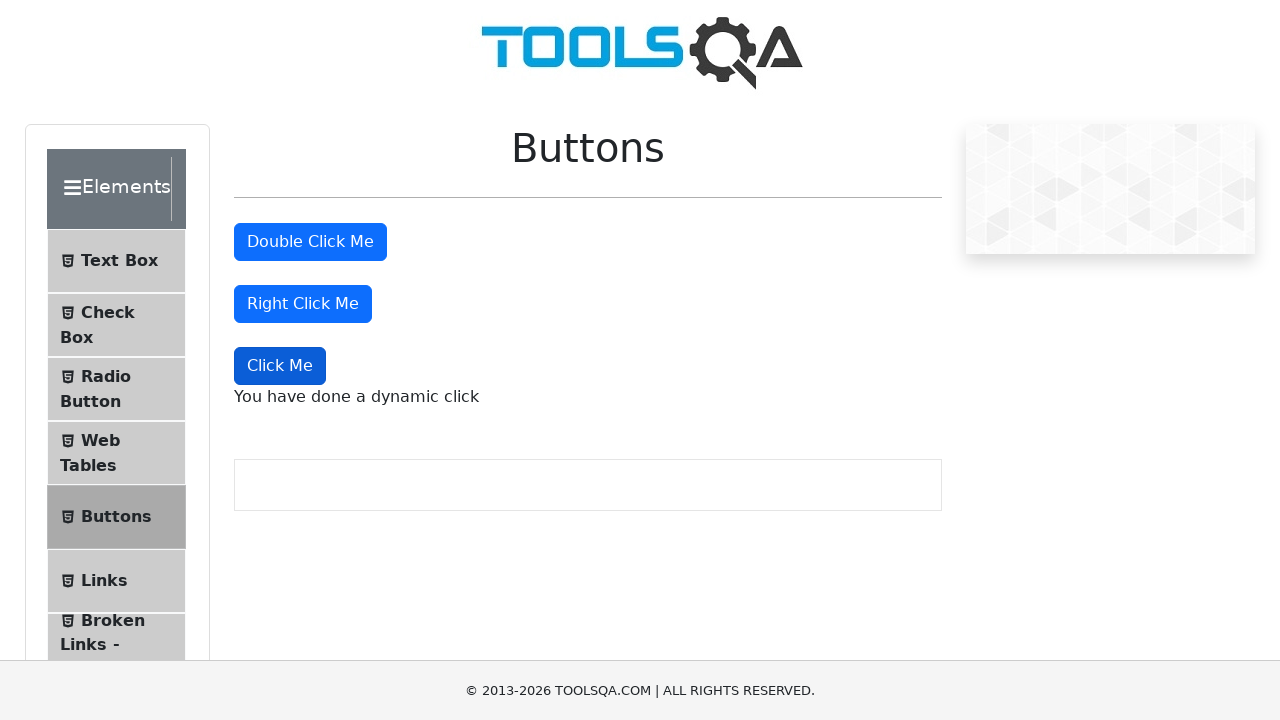

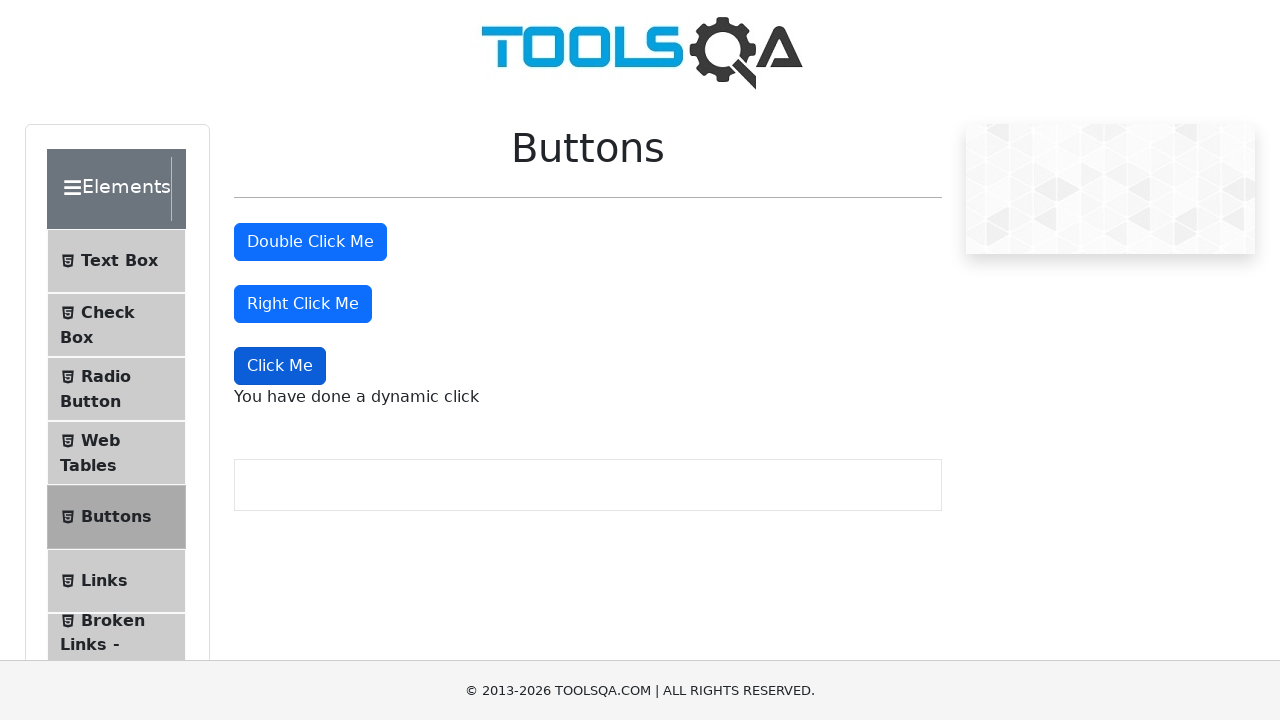